Tests jQuery UI sortable functionality by dragging and dropping list items to reorder them

Starting URL: https://jqueryui.com/sortable/

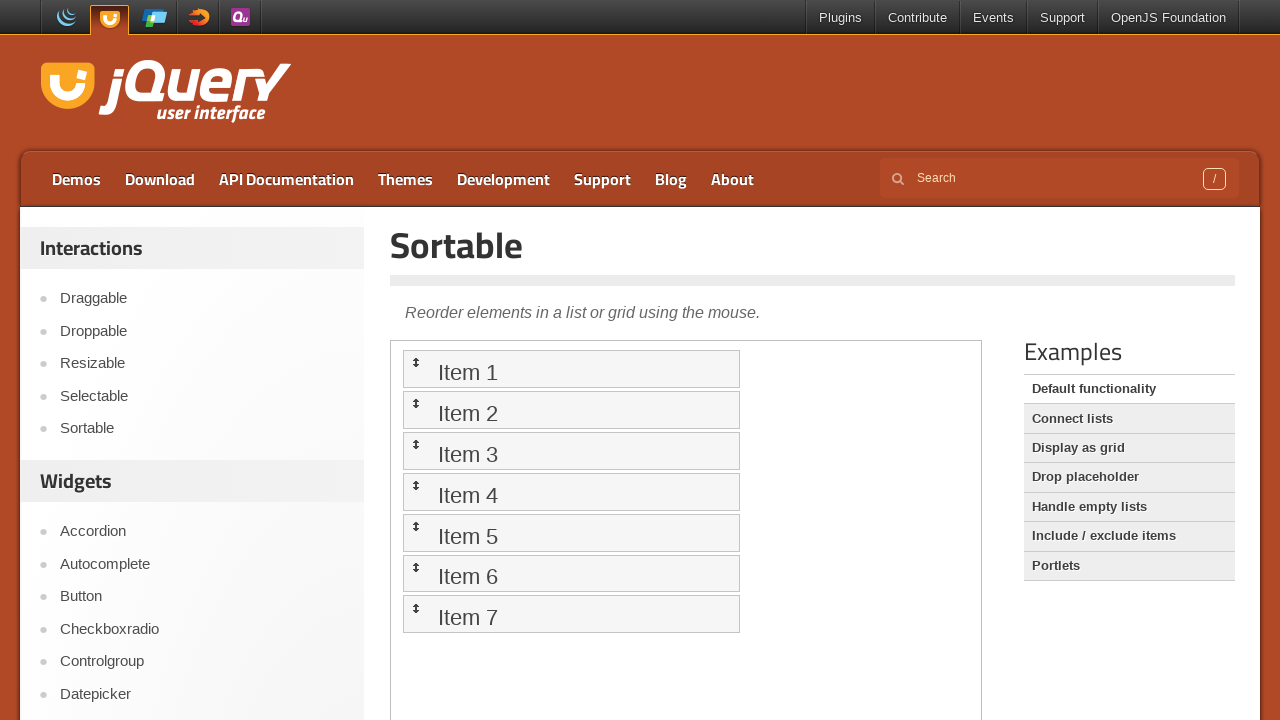

Located the first iframe containing the sortable demo
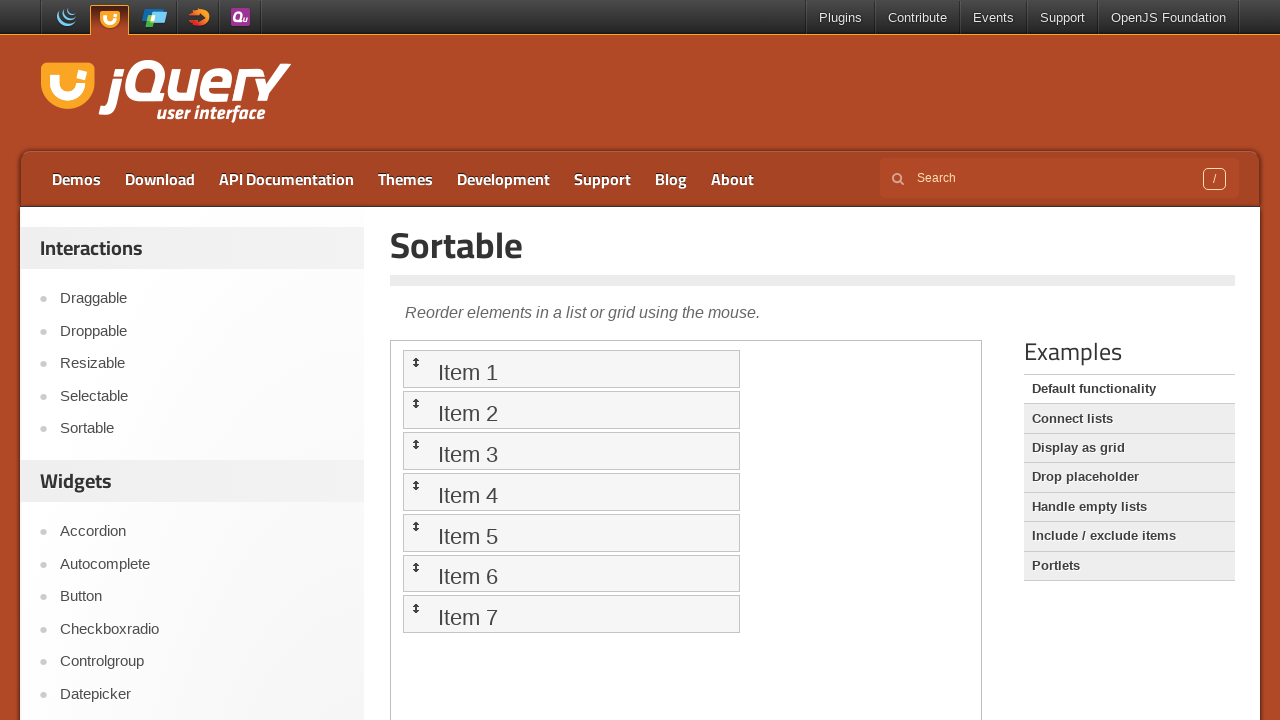

Set sortable_frame reference to the located iframe
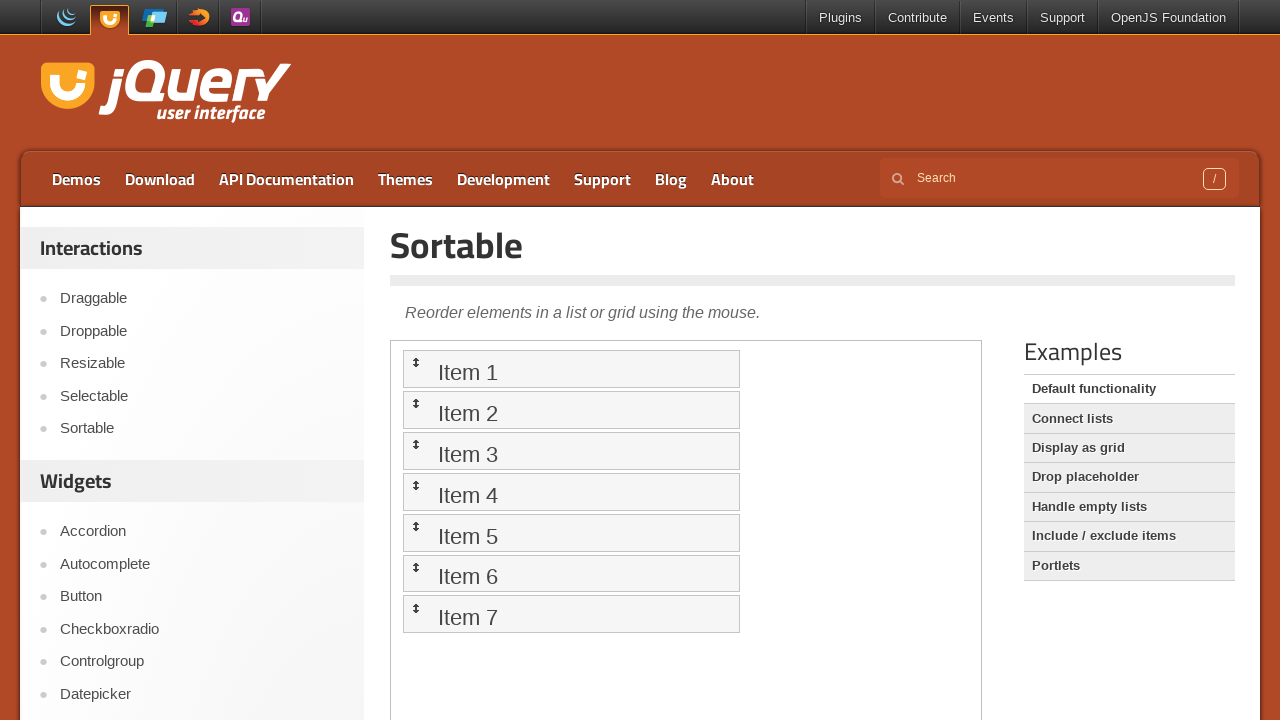

Located 'Item 1' in the sortable list
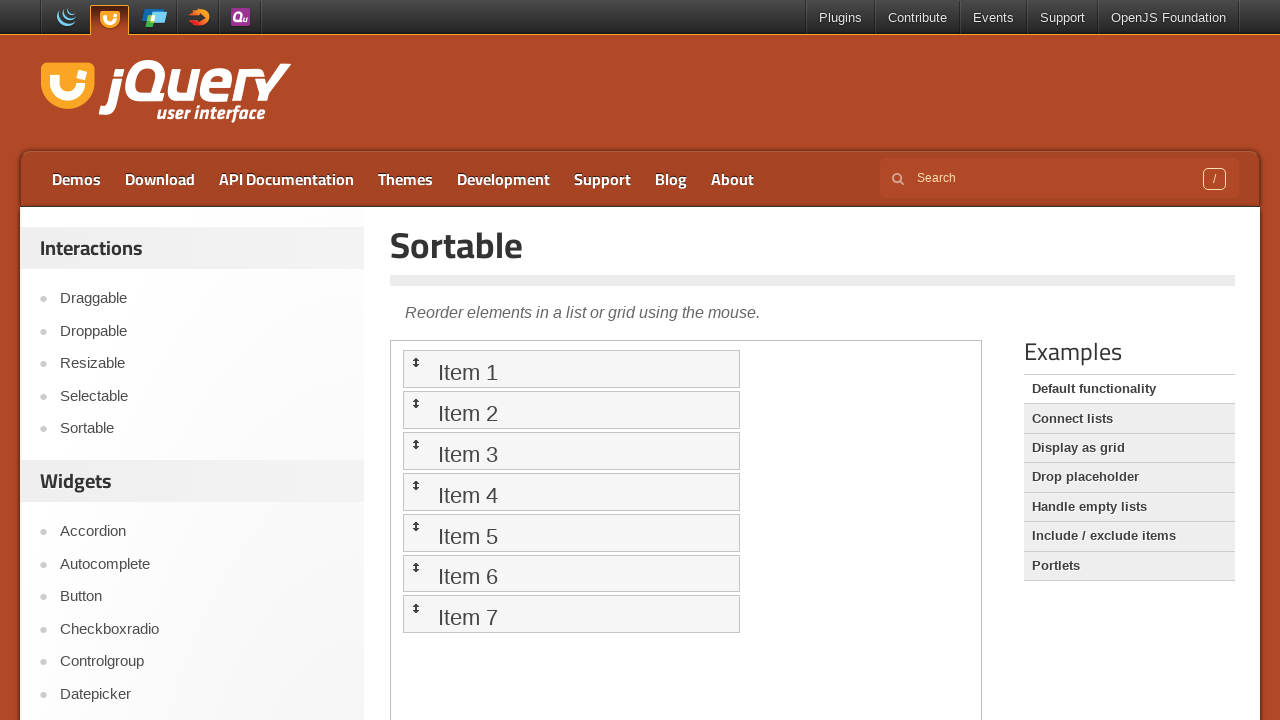

Located 'Item 5' in the sortable list
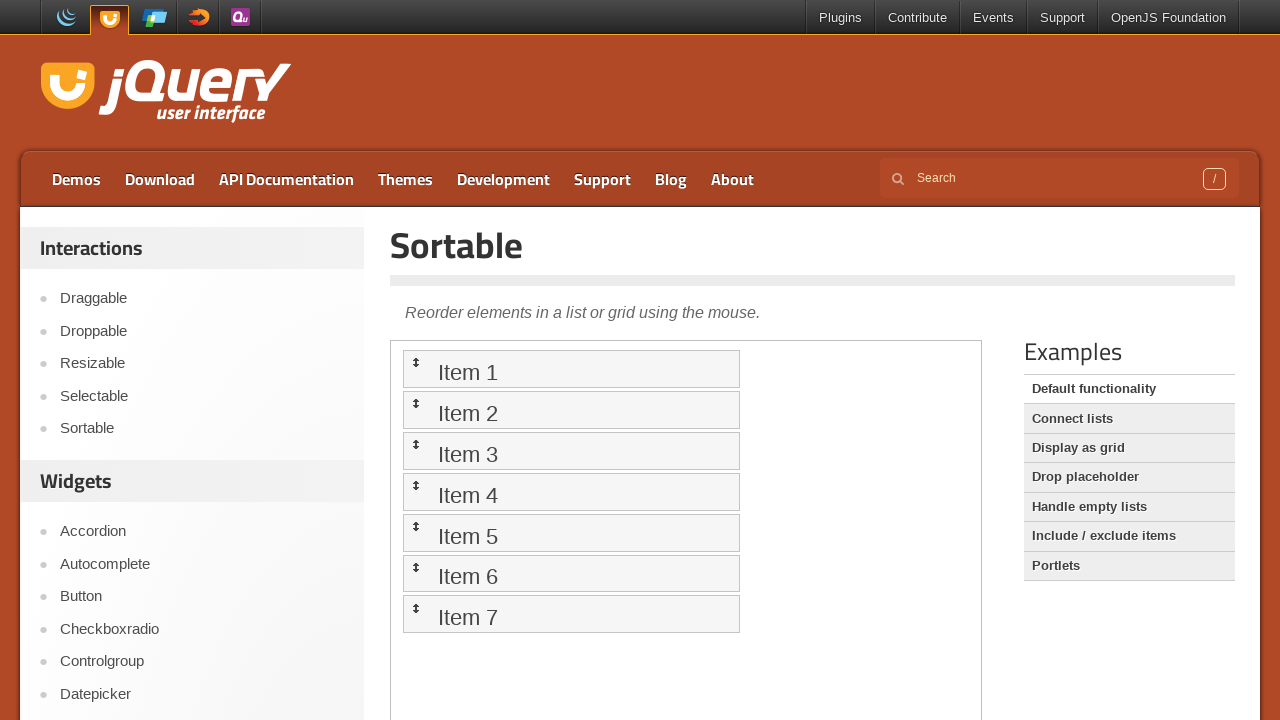

Dragged Item 5 to Item 1's position to reorder the list at (571, 369)
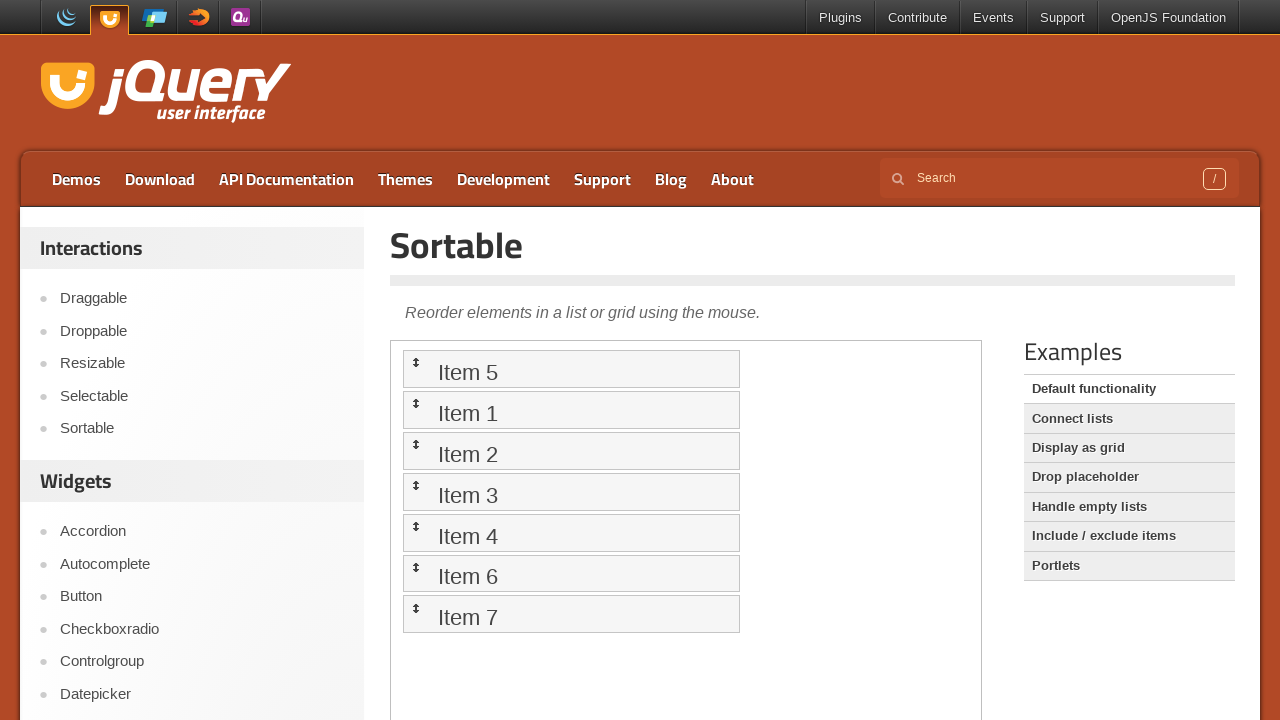

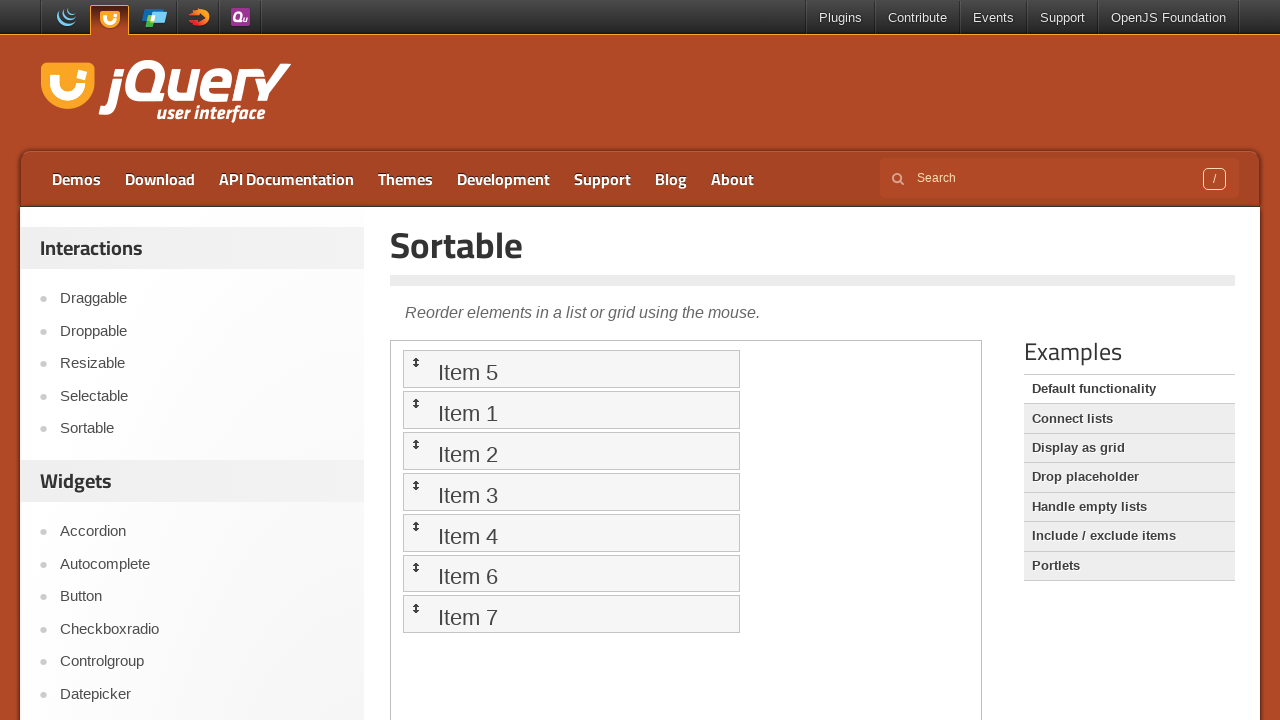